Tests Bootstrap dropdown functionality by clicking the dropdown button and selecting an option from the menu

Starting URL: http://seleniumpractise.blogspot.com/2016/08/bootstrap-dropdown-example-for-selenium.html

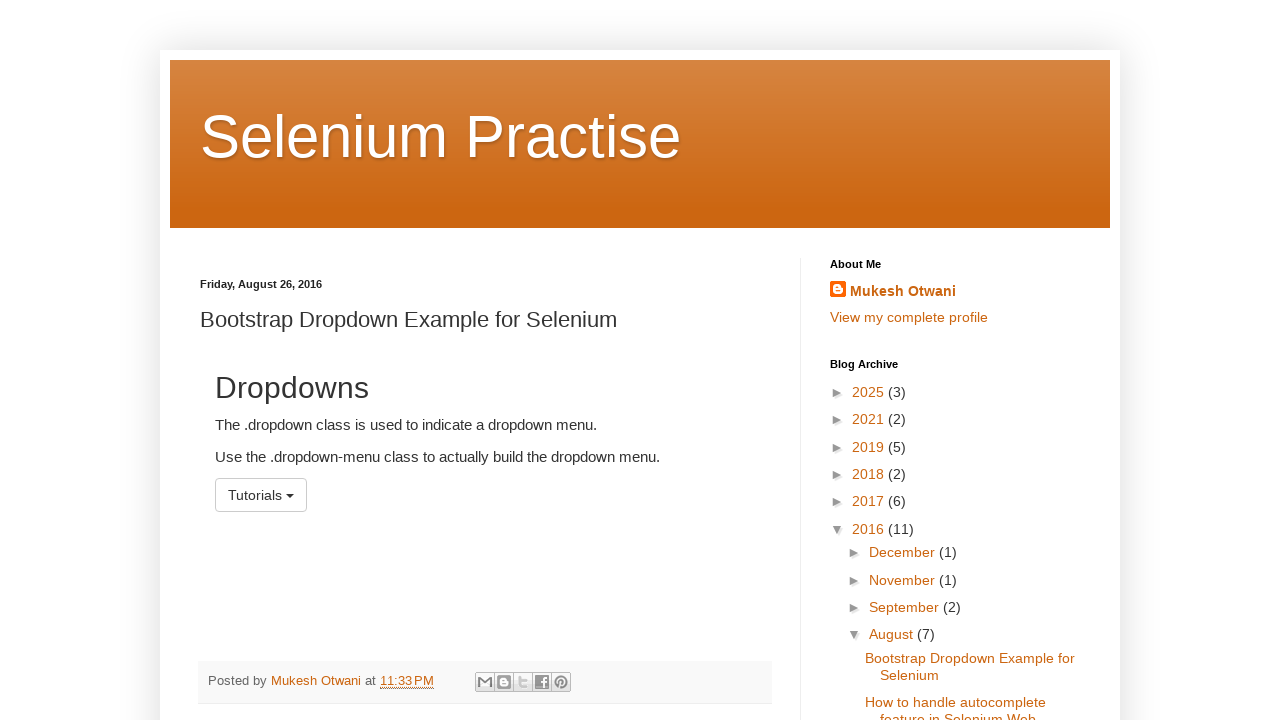

Clicked dropdown button to open menu at (261, 495) on button#menu1
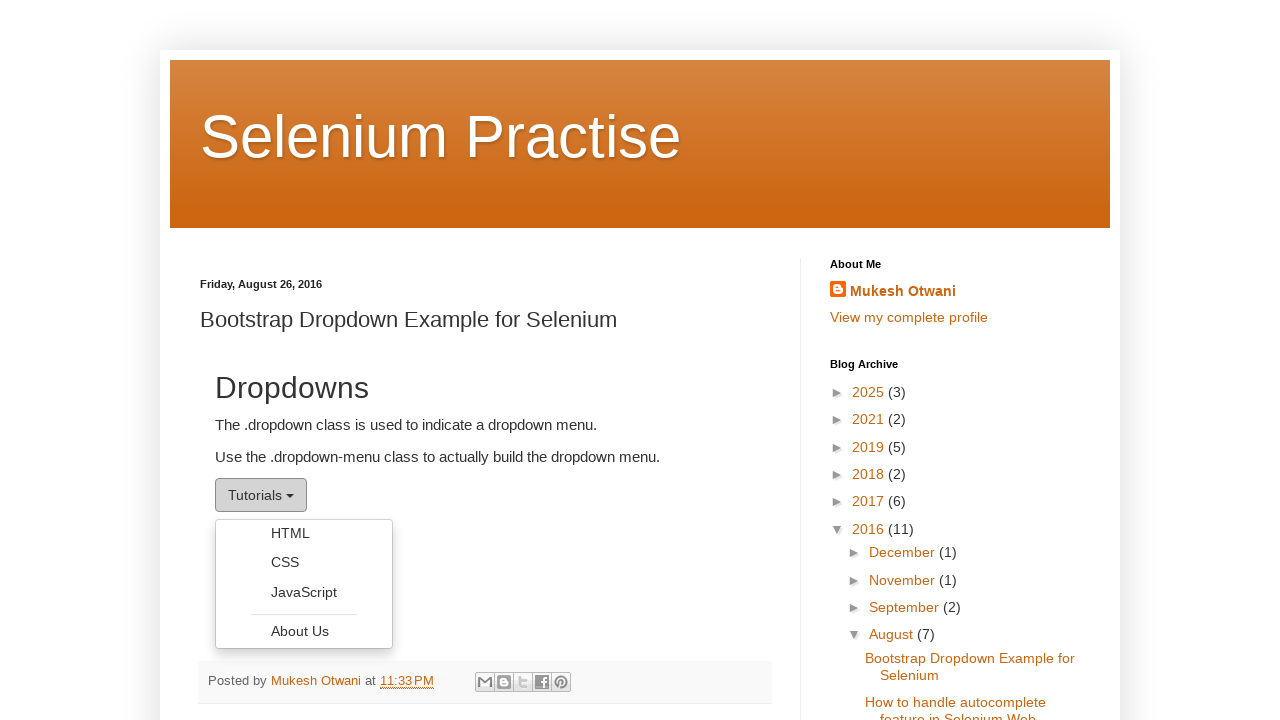

Dropdown menu became visible
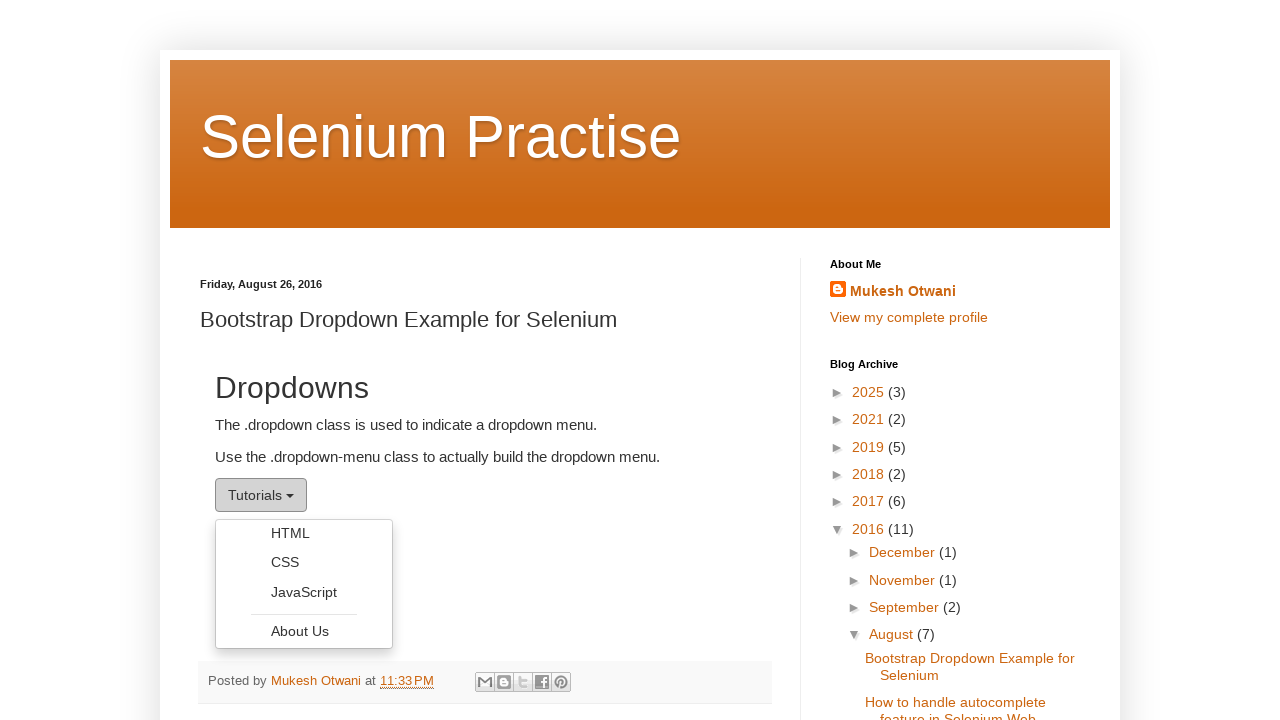

Retrieved all dropdown options from menu
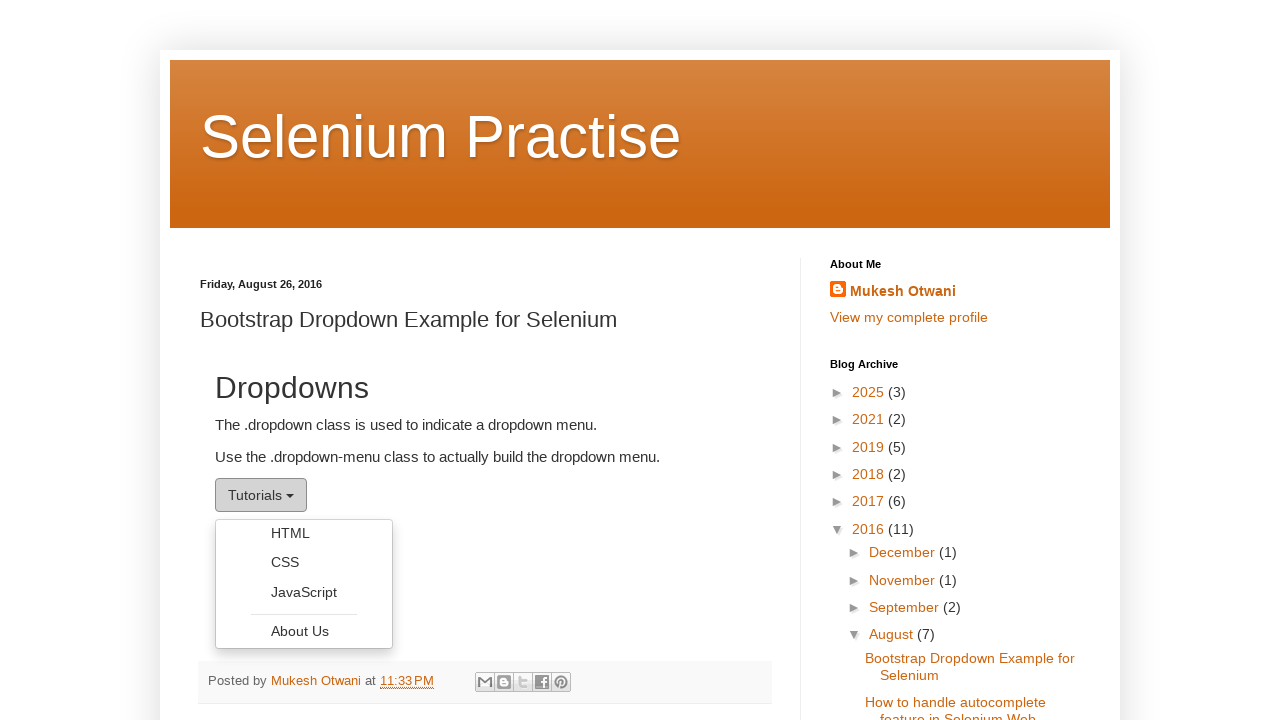

Selected 'JavaScript' option from dropdown menu
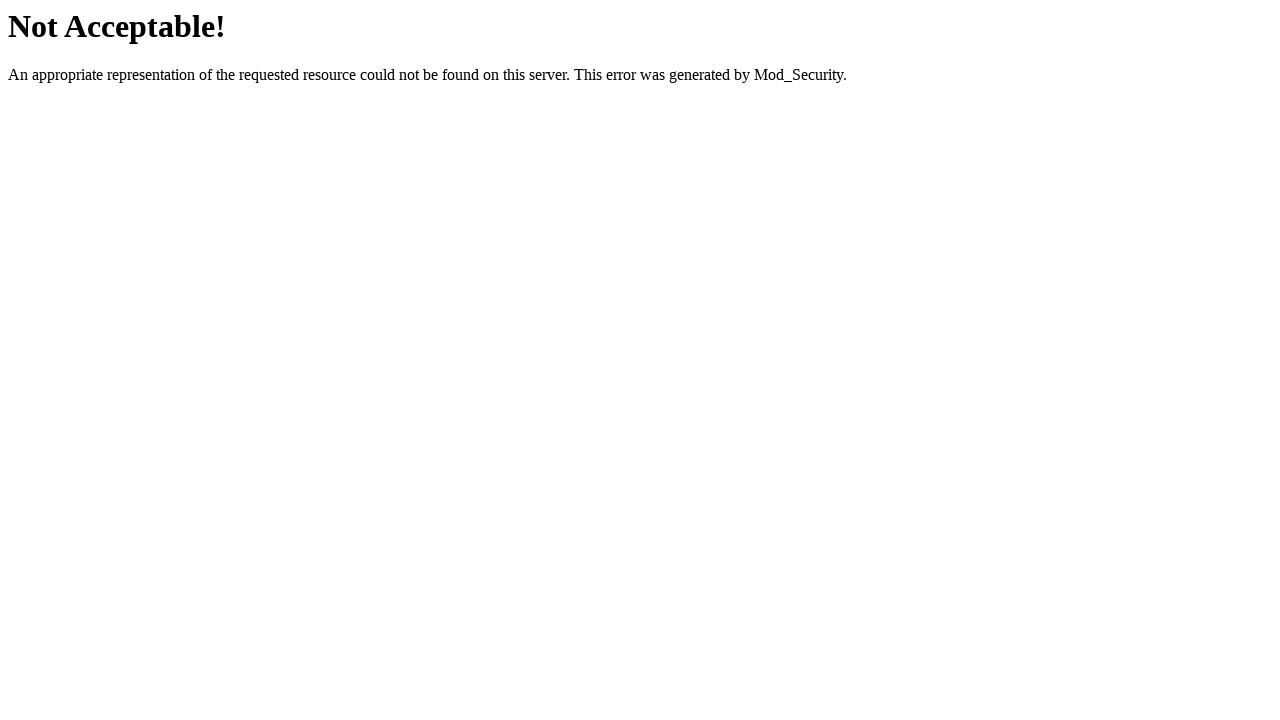

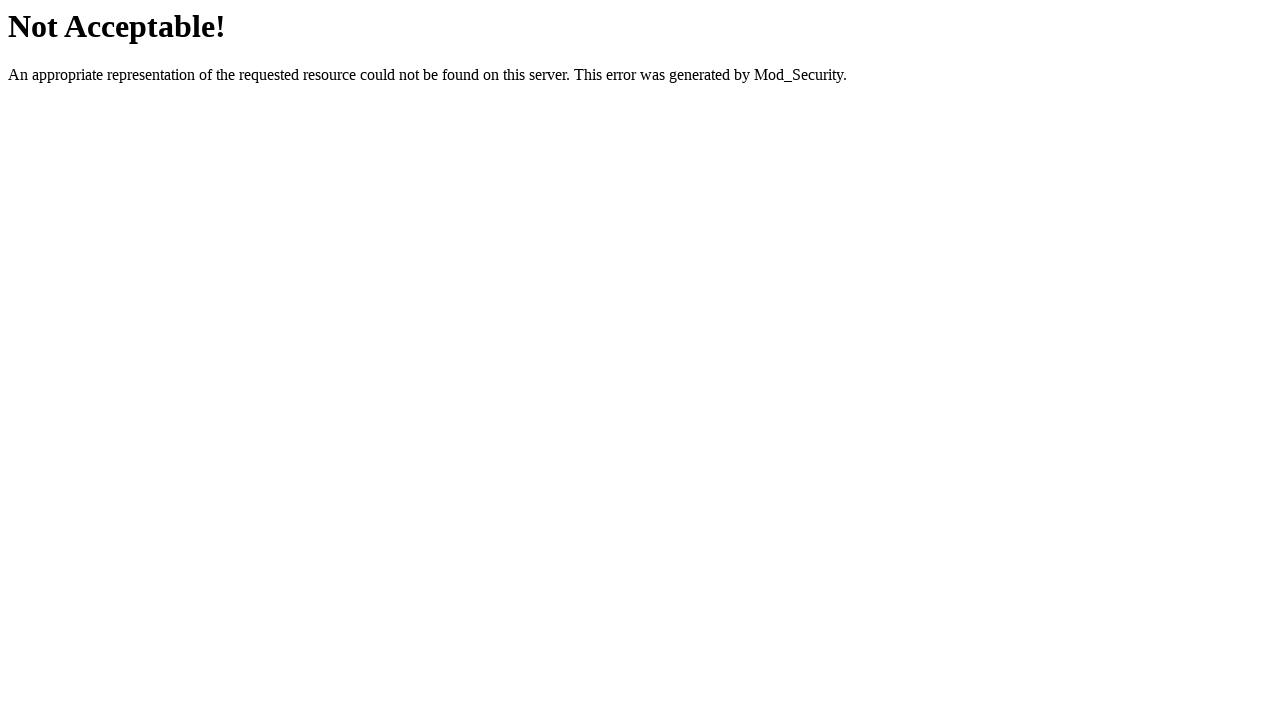